Tests navigation through nested frames by clicking a link to the nested frames page, switching to the top frame, then switching to a child frame, and verifying the content element is accessible.

Starting URL: https://the-internet.herokuapp.com/

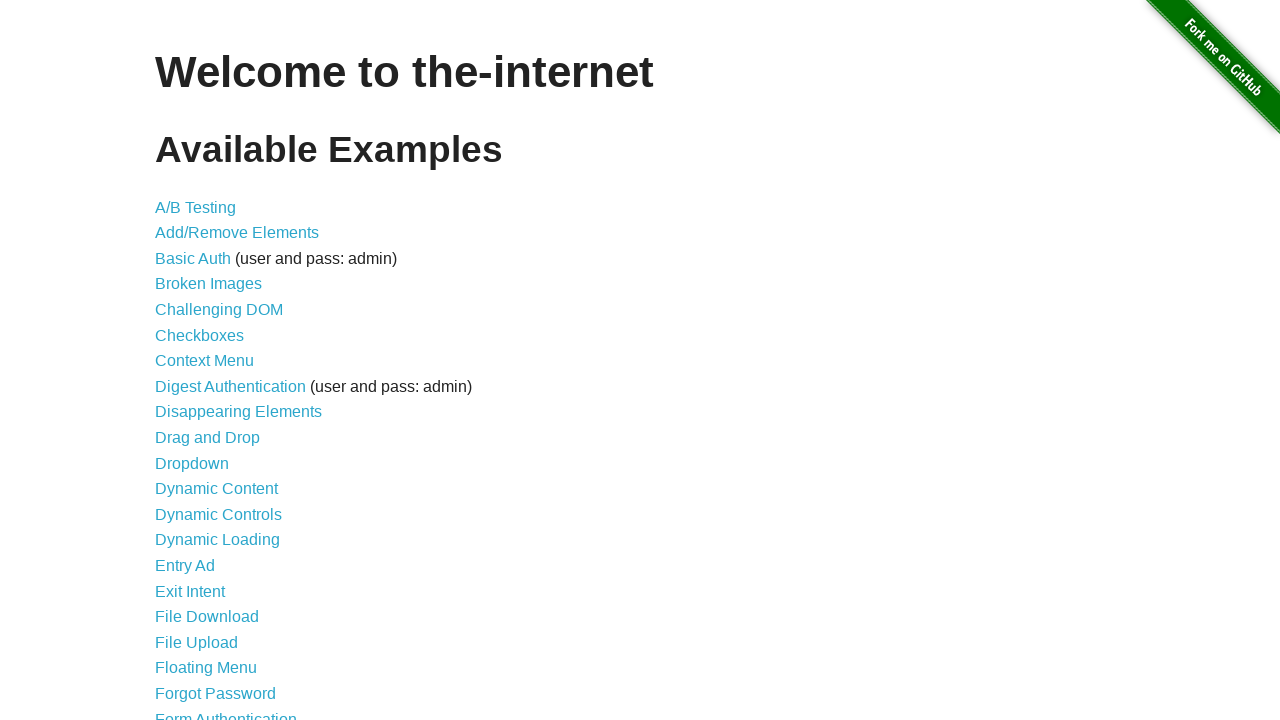

Clicked on nested frames link at (210, 395) on a[href='/nested_frames']
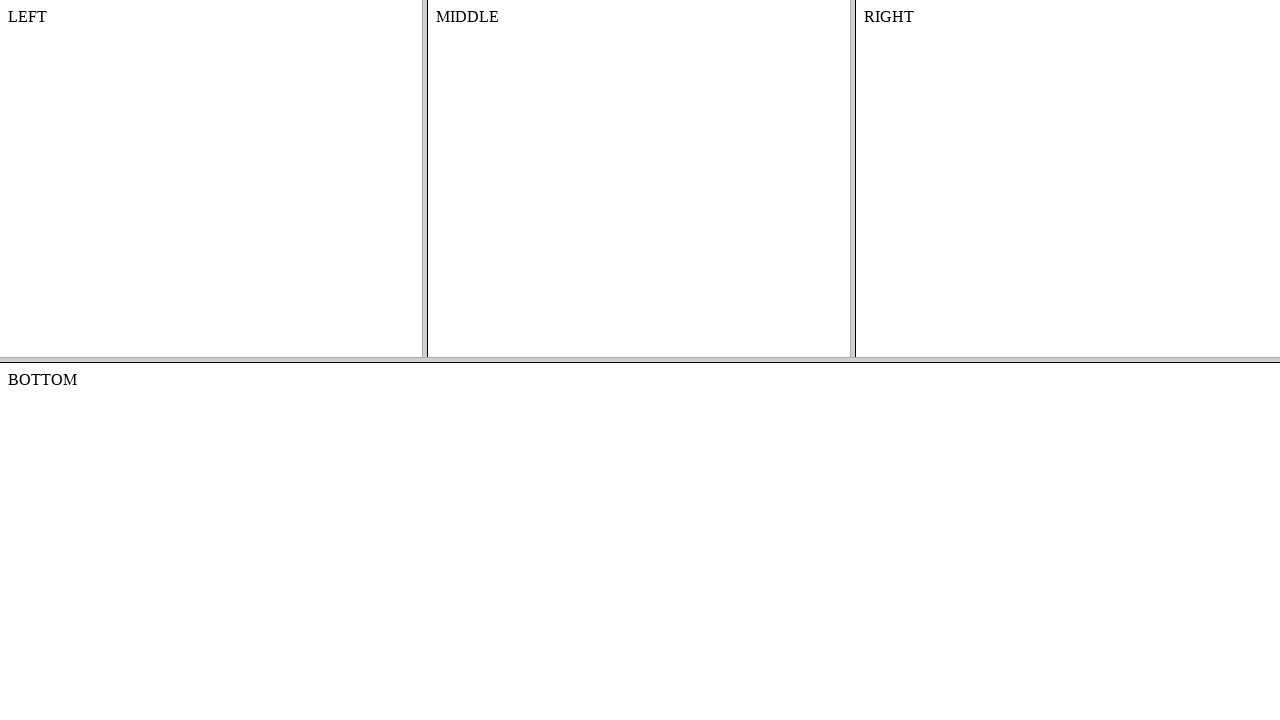

Nested frames page loaded
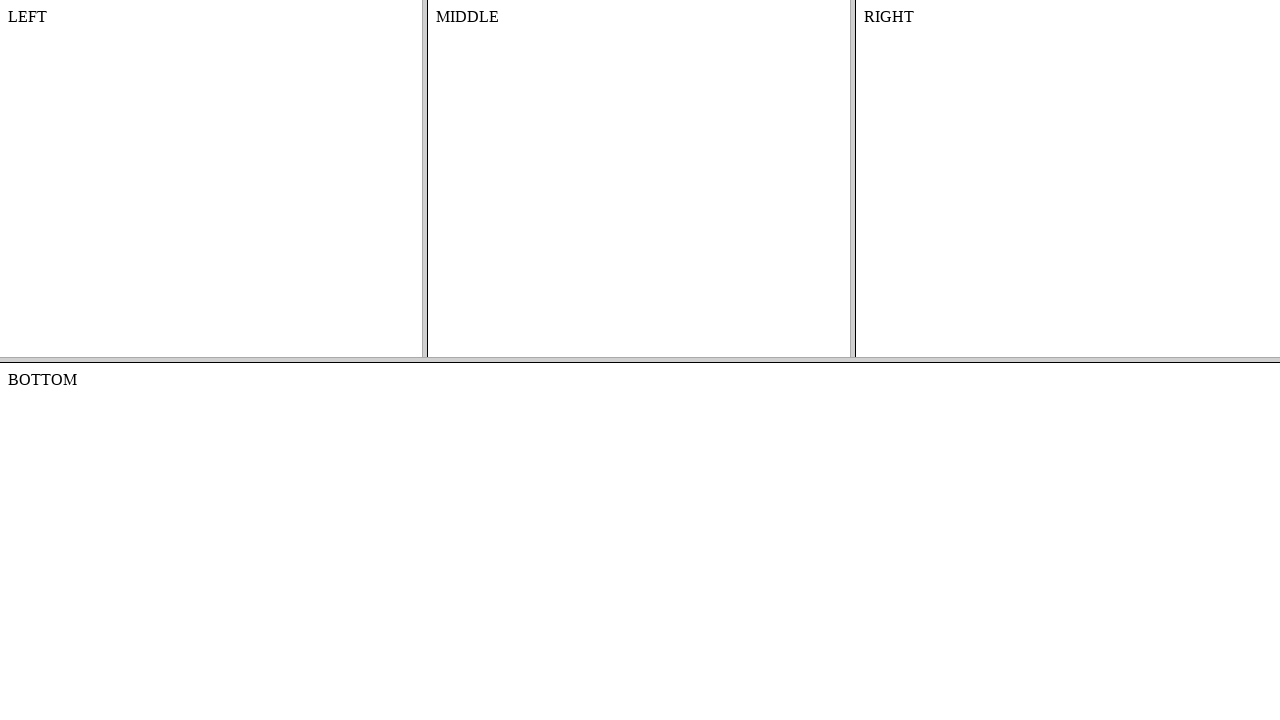

Switched to top frame
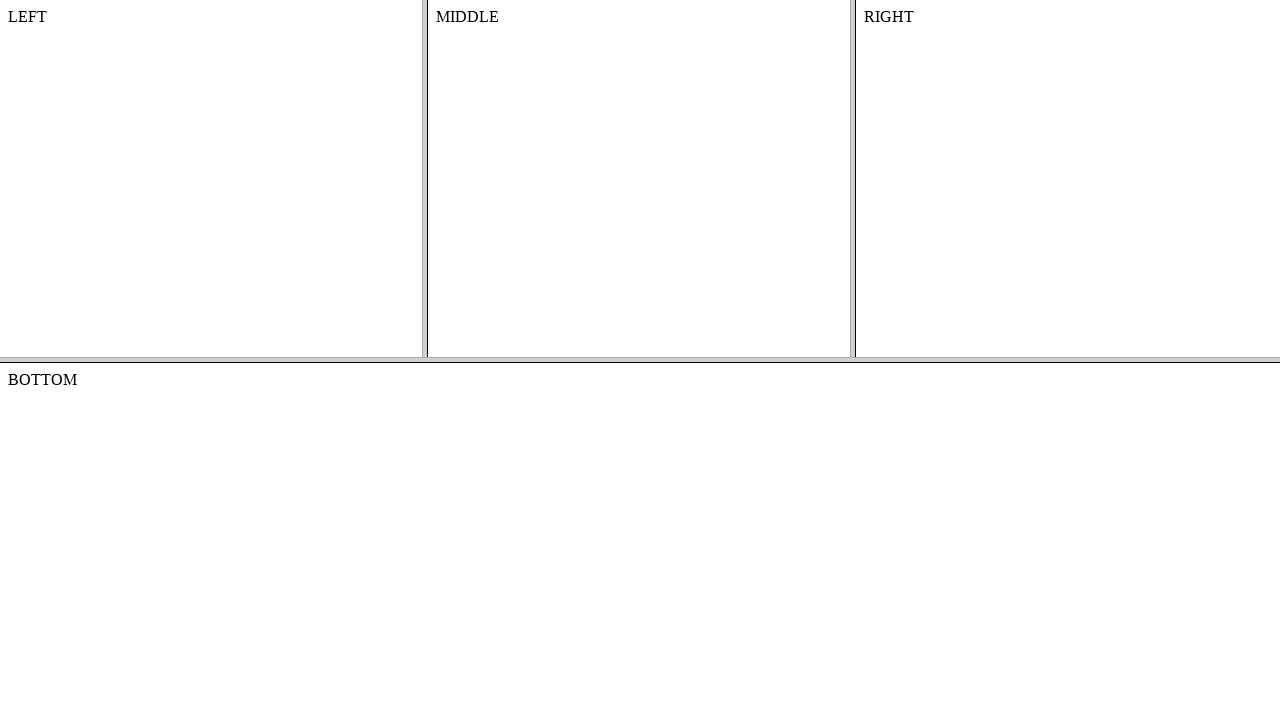

Switched to middle child frame
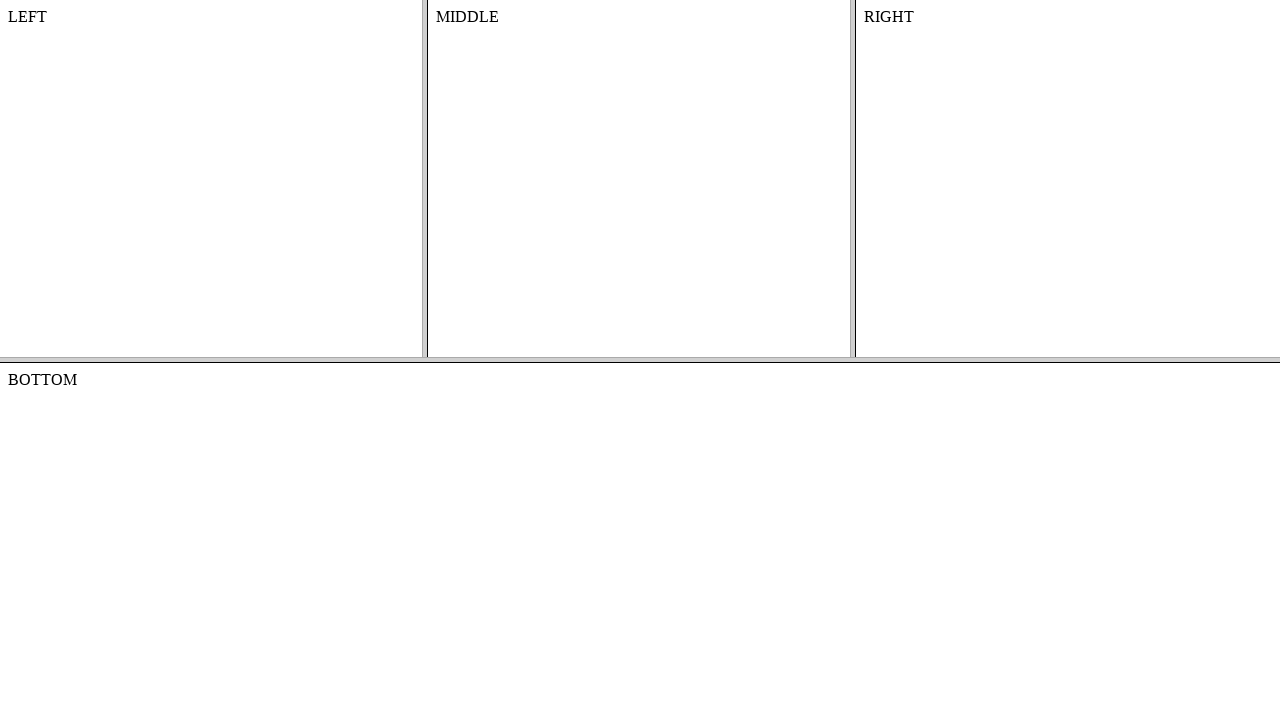

Verified content element is accessible in middle frame
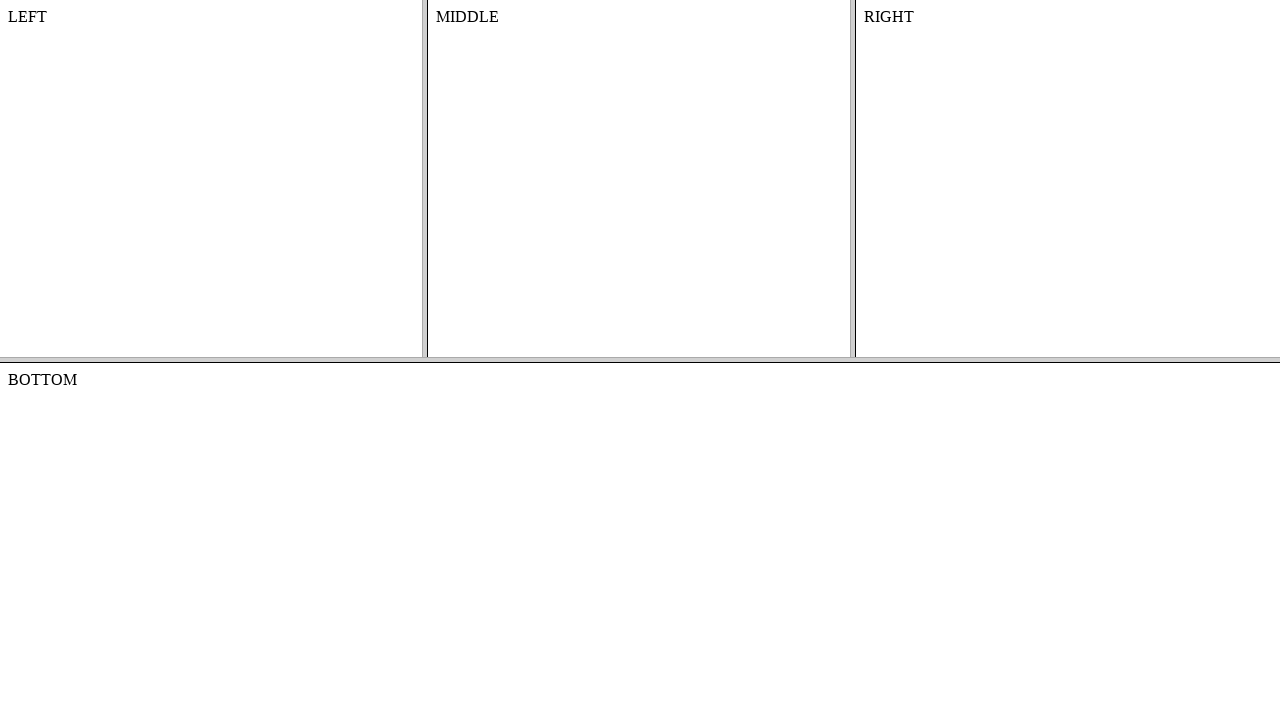

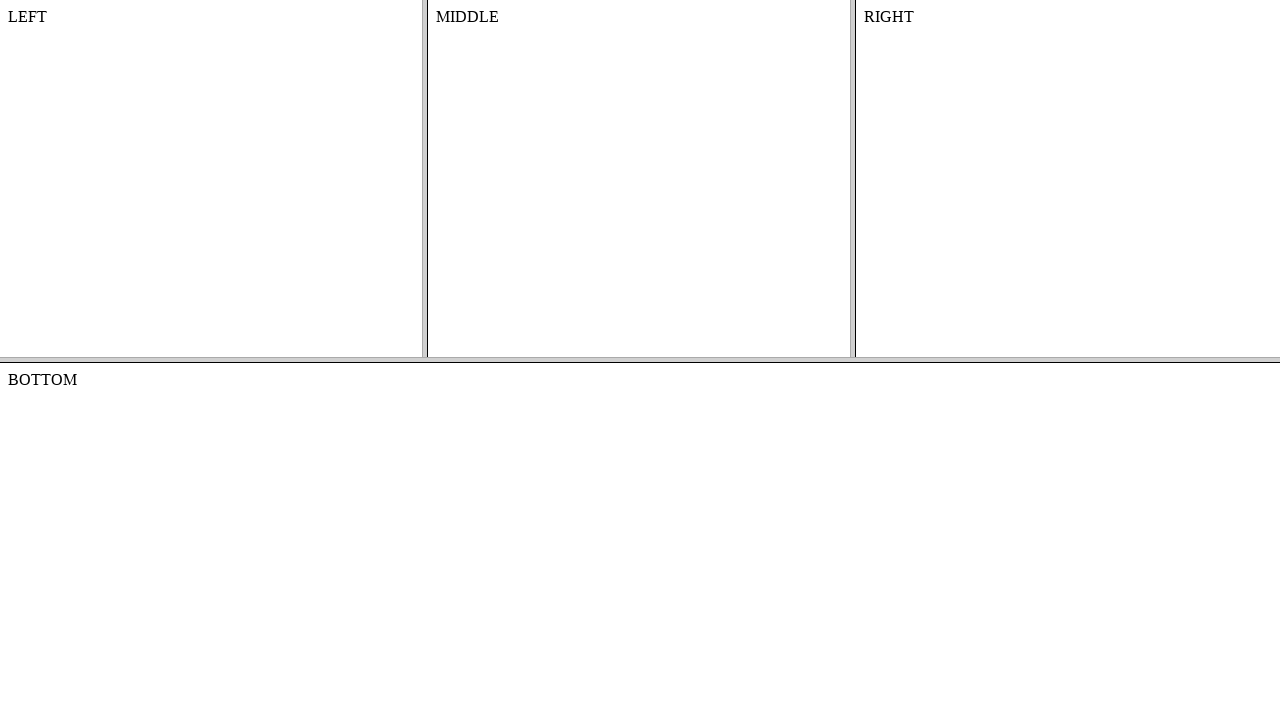